Tests radio button functionality by verifying initial unselected state, selecting Option 3, then Option 1, and verifying the result message shows Option 1 as selected.

Starting URL: https://kristinek.github.io/site/examples/actions

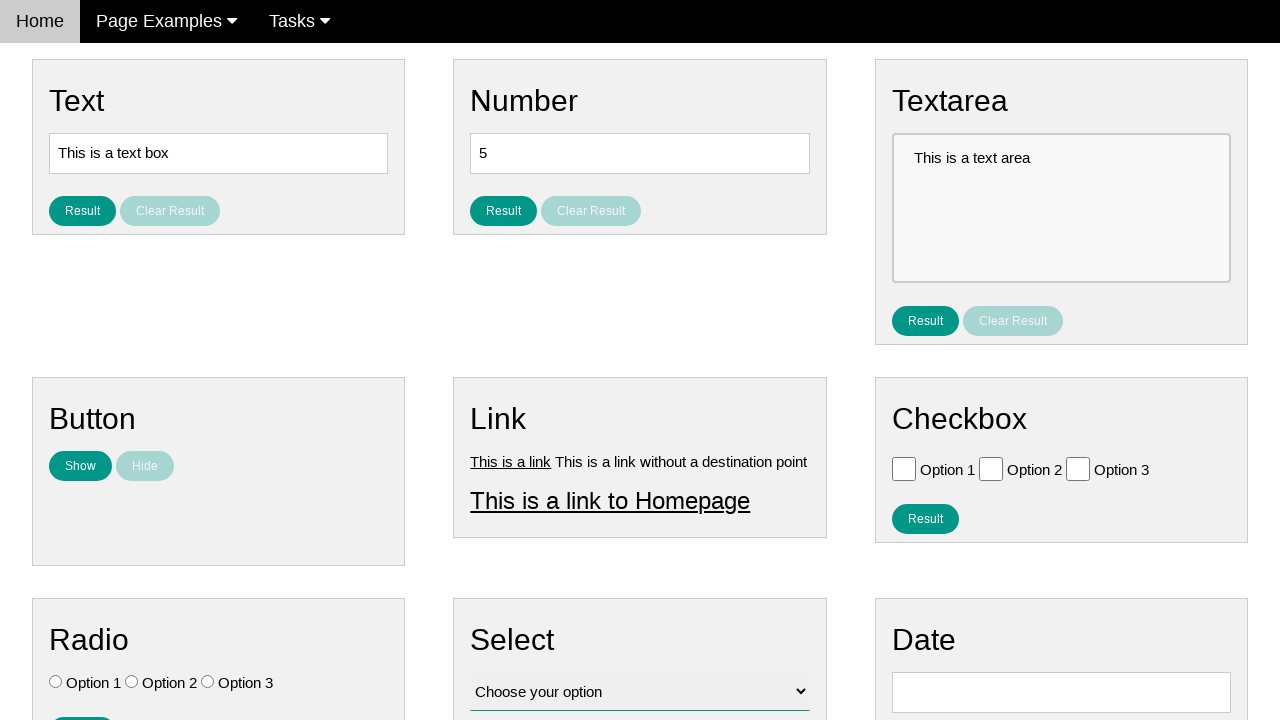

Located all radio button elements
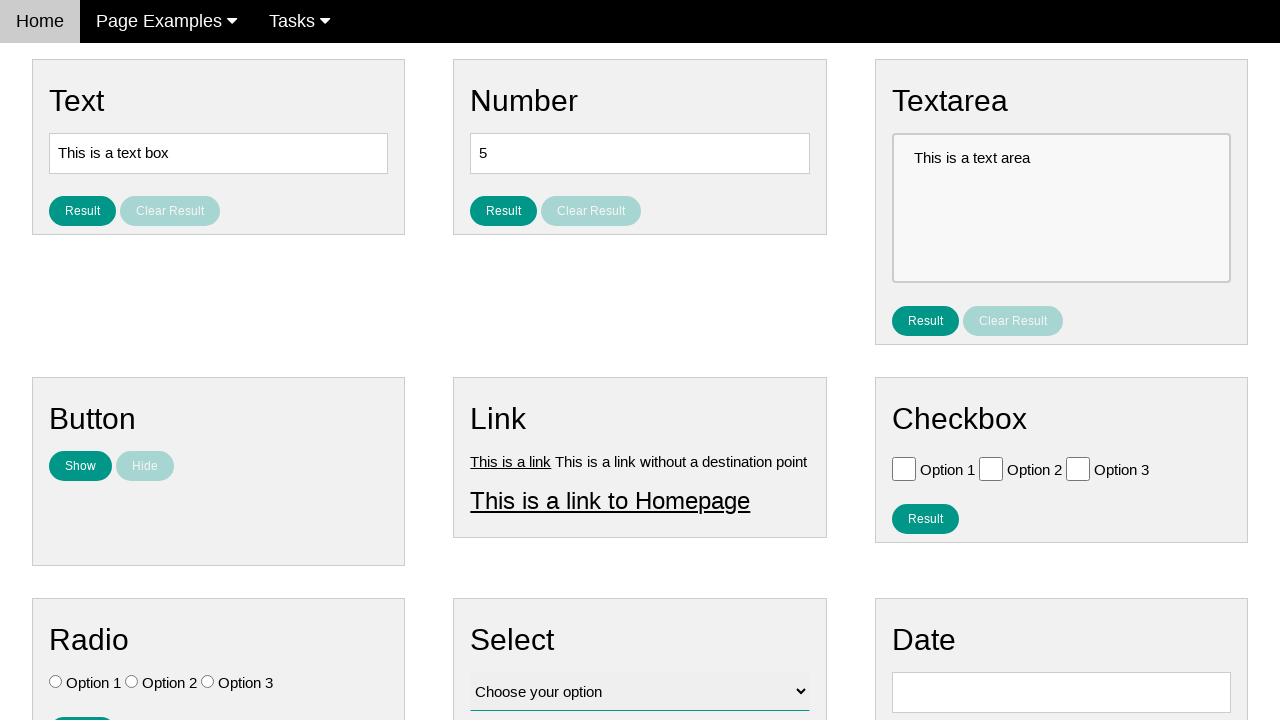

Verified all radio buttons are initially unselected
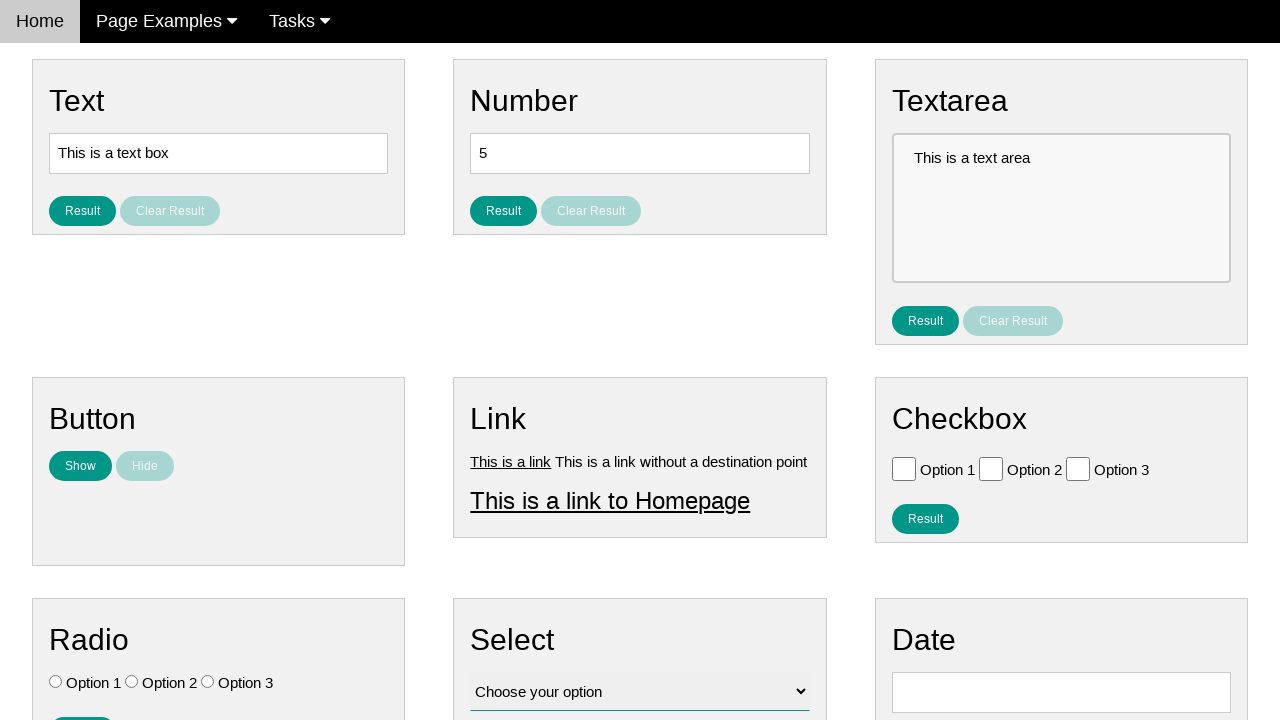

Clicked Option 3 radio button at (208, 682) on input[type='radio'] >> nth=2
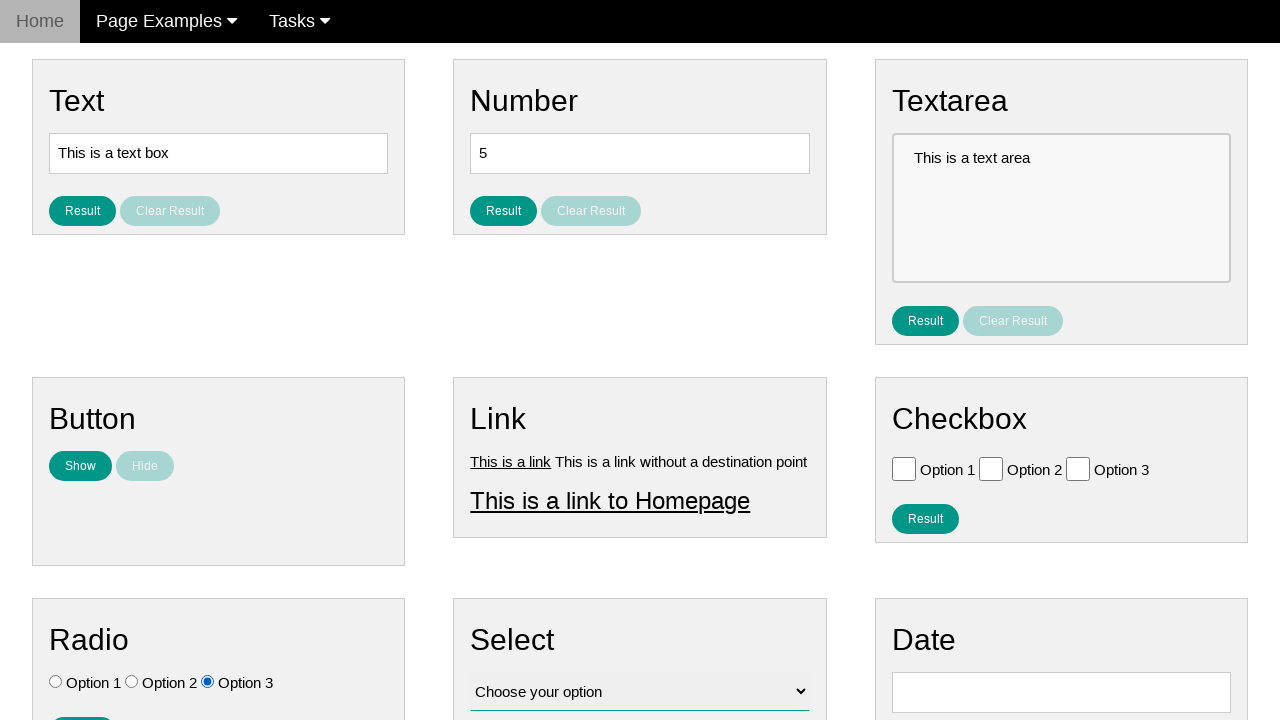

Verified Option 3 is selected and others are unselected
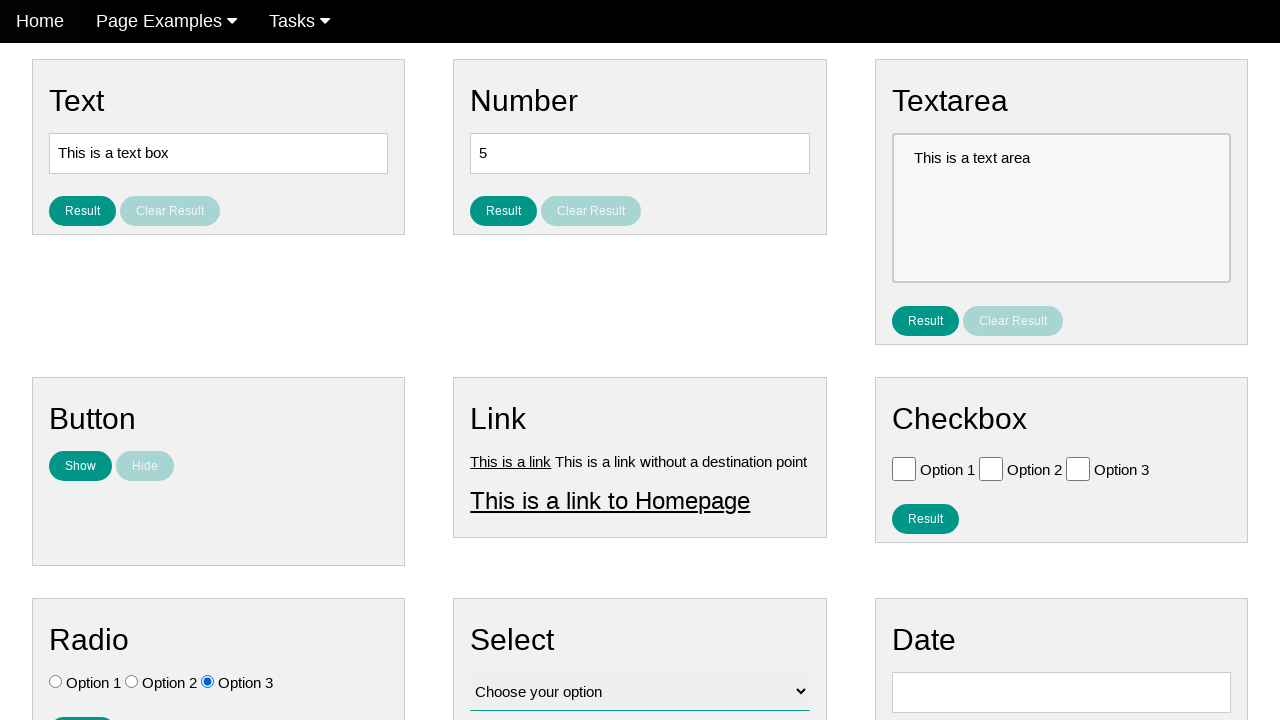

Clicked Option 1 radio button at (56, 682) on input[type='radio'] >> nth=0
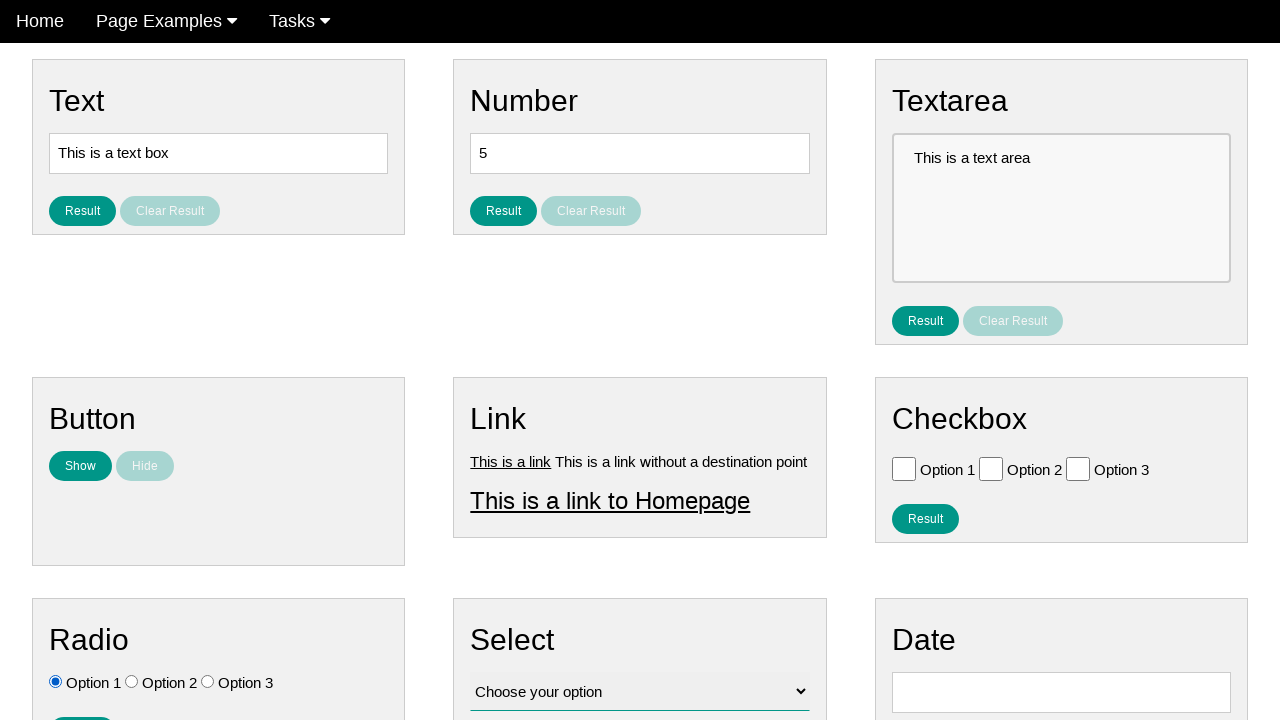

Verified Option 1 is selected and others are unselected
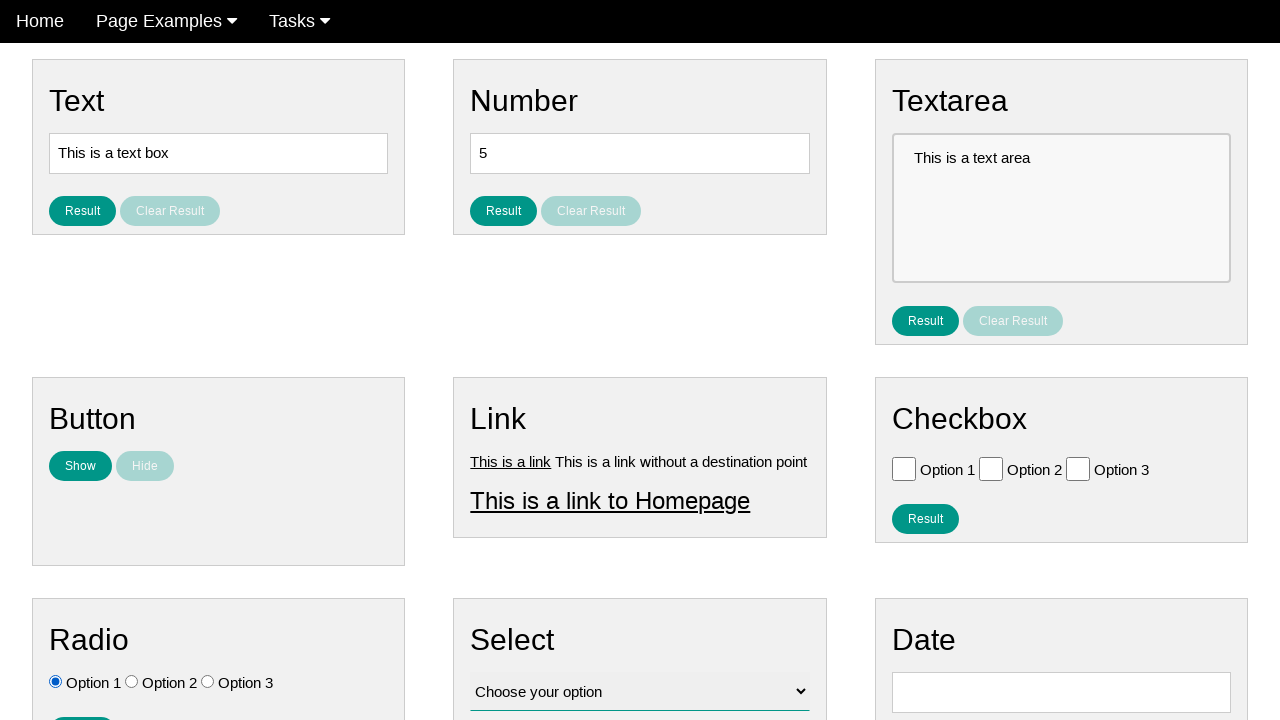

Clicked result button to display selection at (82, 705) on #result_button_ratio
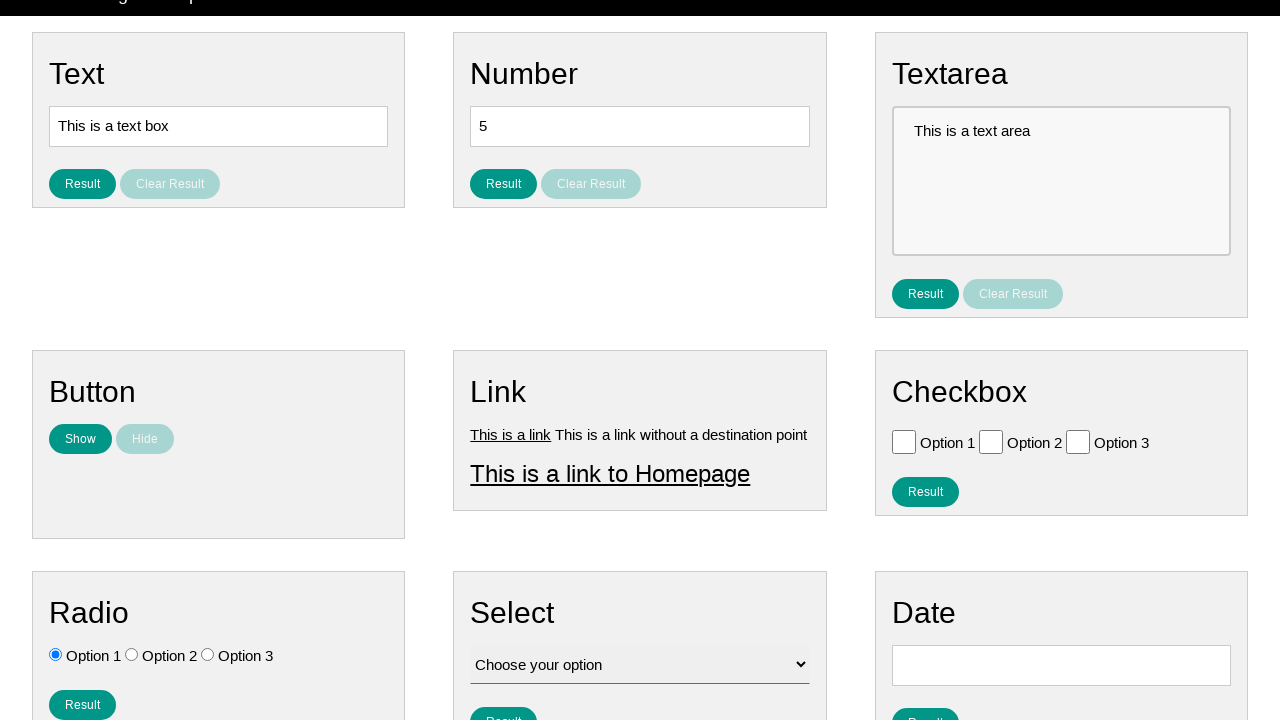

Verified result message shows 'You selected option: Option 1'
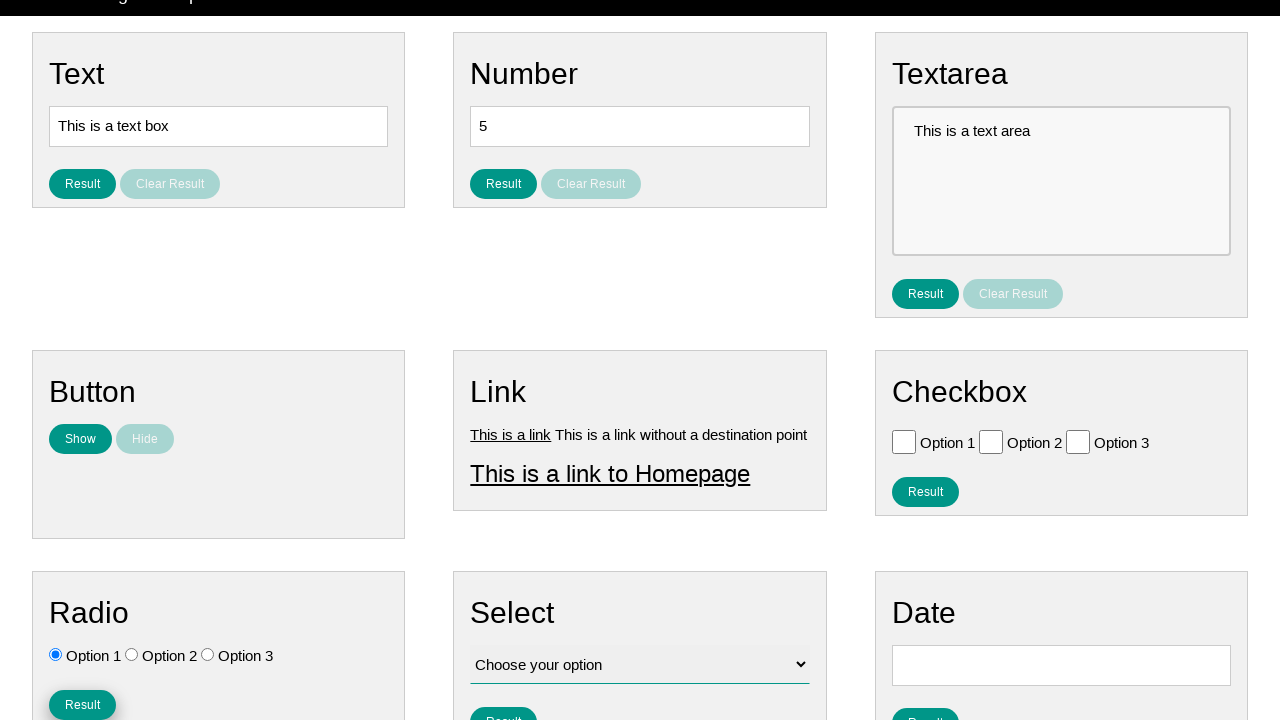

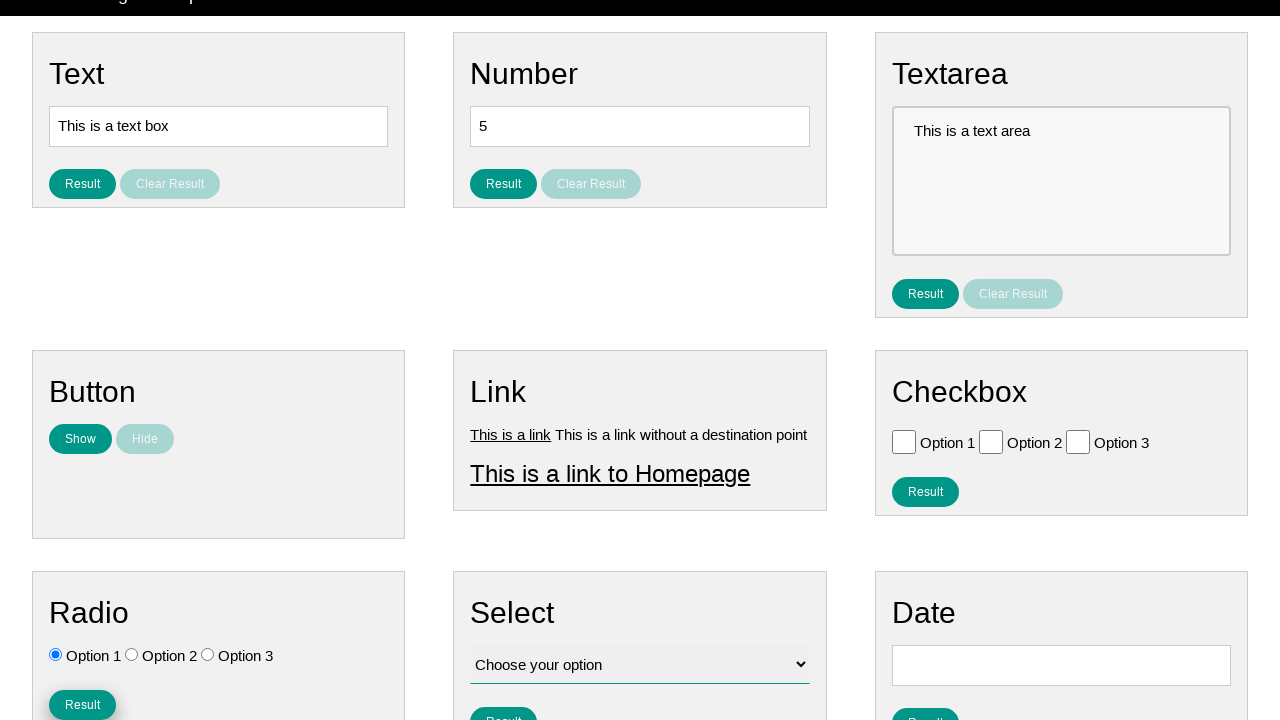